Tests iframe interaction by switching to a nested iframe and entering text into an input field within that frame

Starting URL: http://demo.automationtesting.in/Frames.html

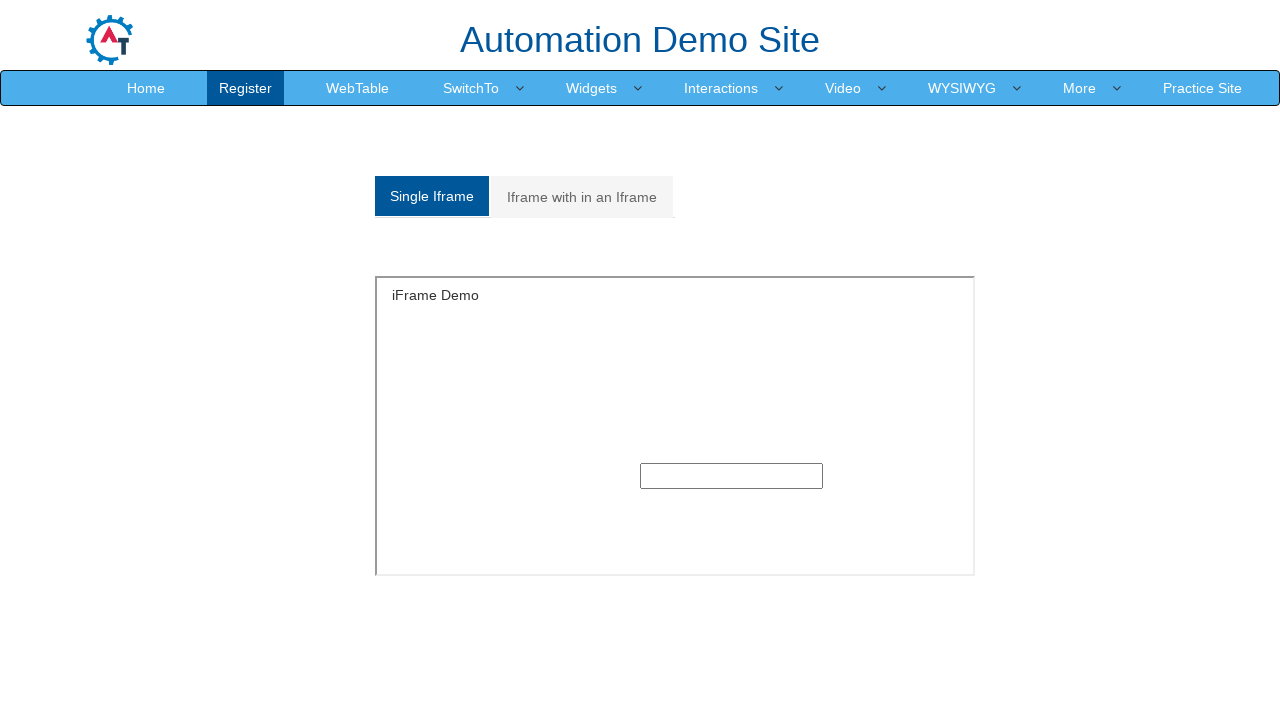

Located iframe element with src='SingleFrame.html'
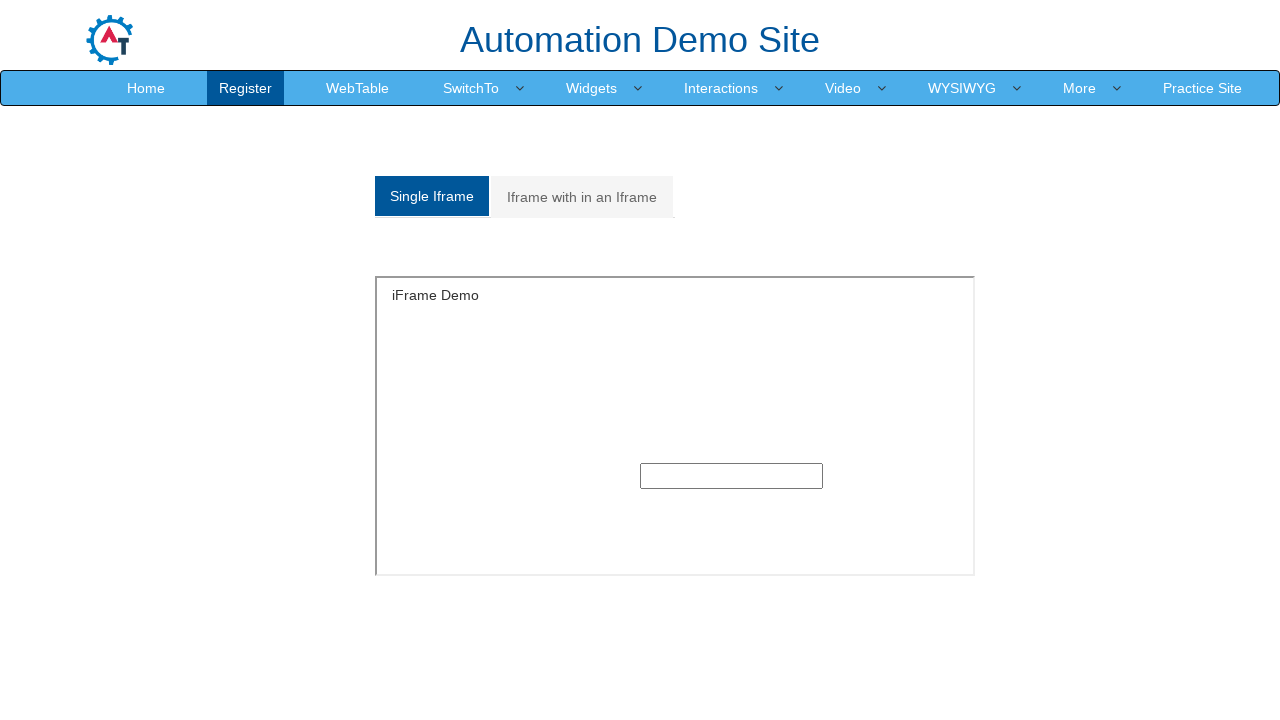

Switched to nested iframe using frame_locator
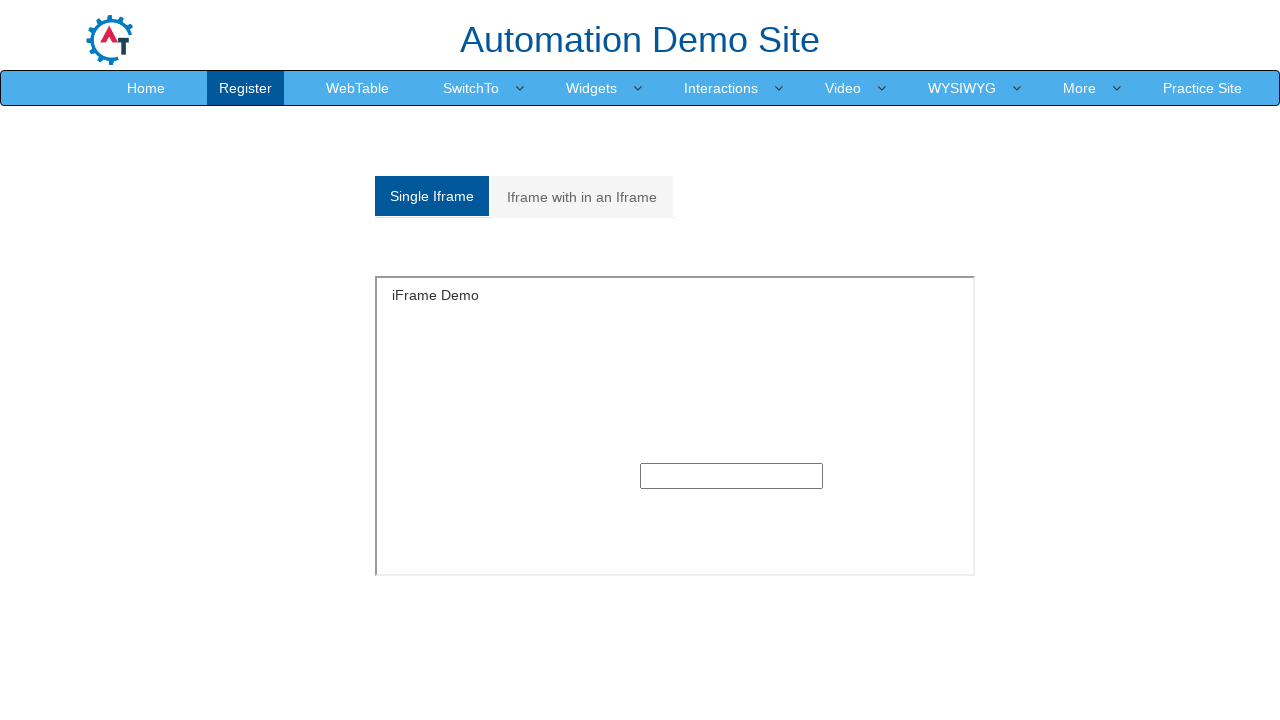

Entered text 'edureka123' into input field within iframe on iframe[src='SingleFrame.html'] >> internal:control=enter-frame >> input[type='te
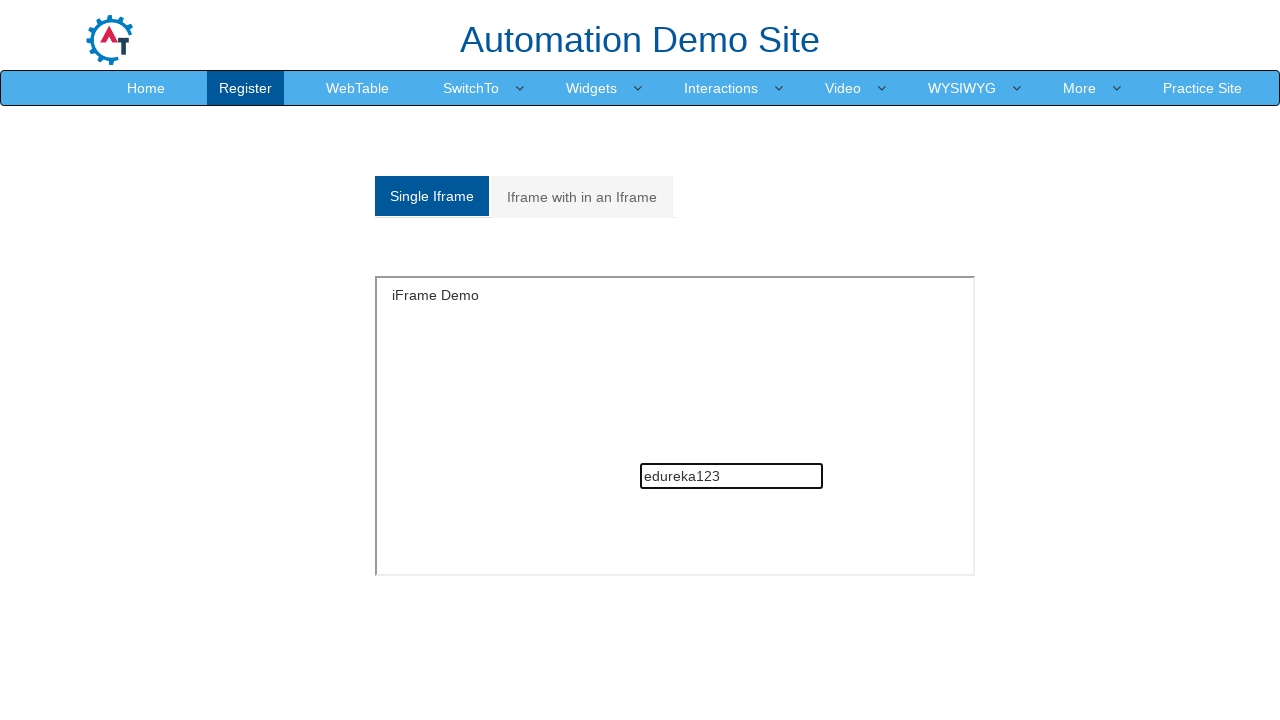

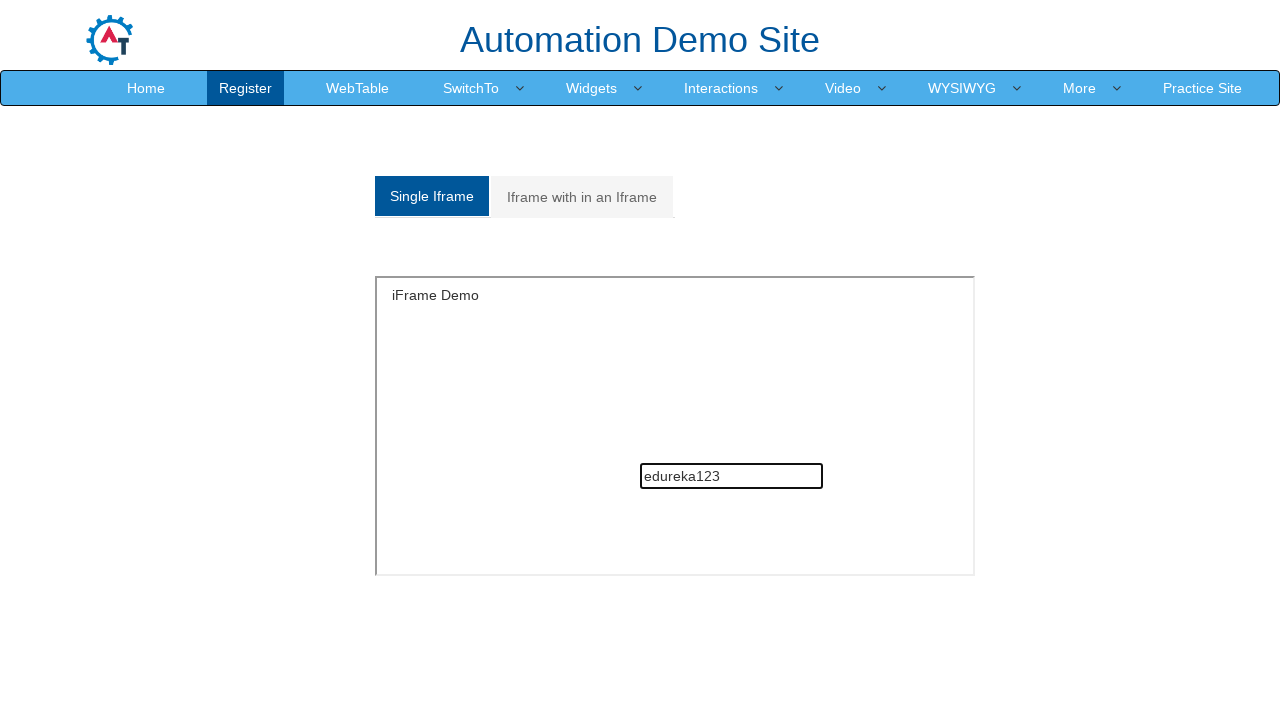